Tests checkbox selection by iterating through all checkboxes on the page and selecting any that are not already selected

Starting URL: http://the-internet.herokuapp.com/checkboxes

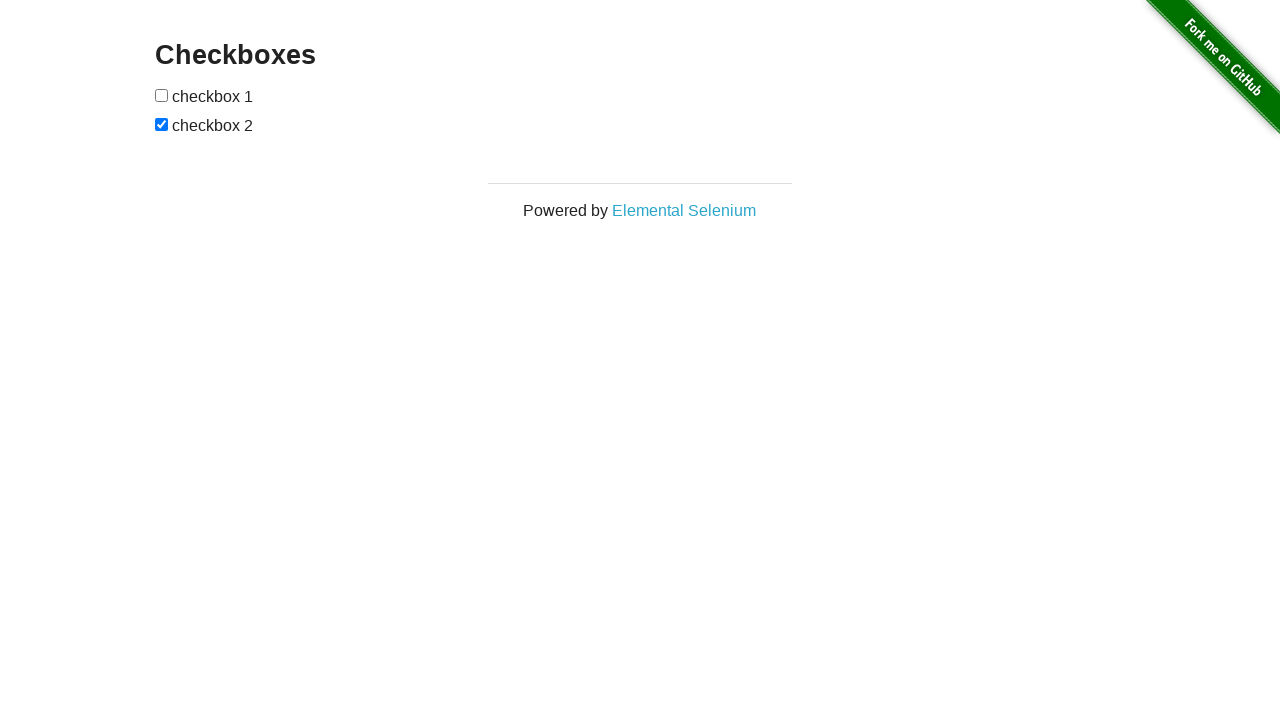

Navigated to checkboxes page
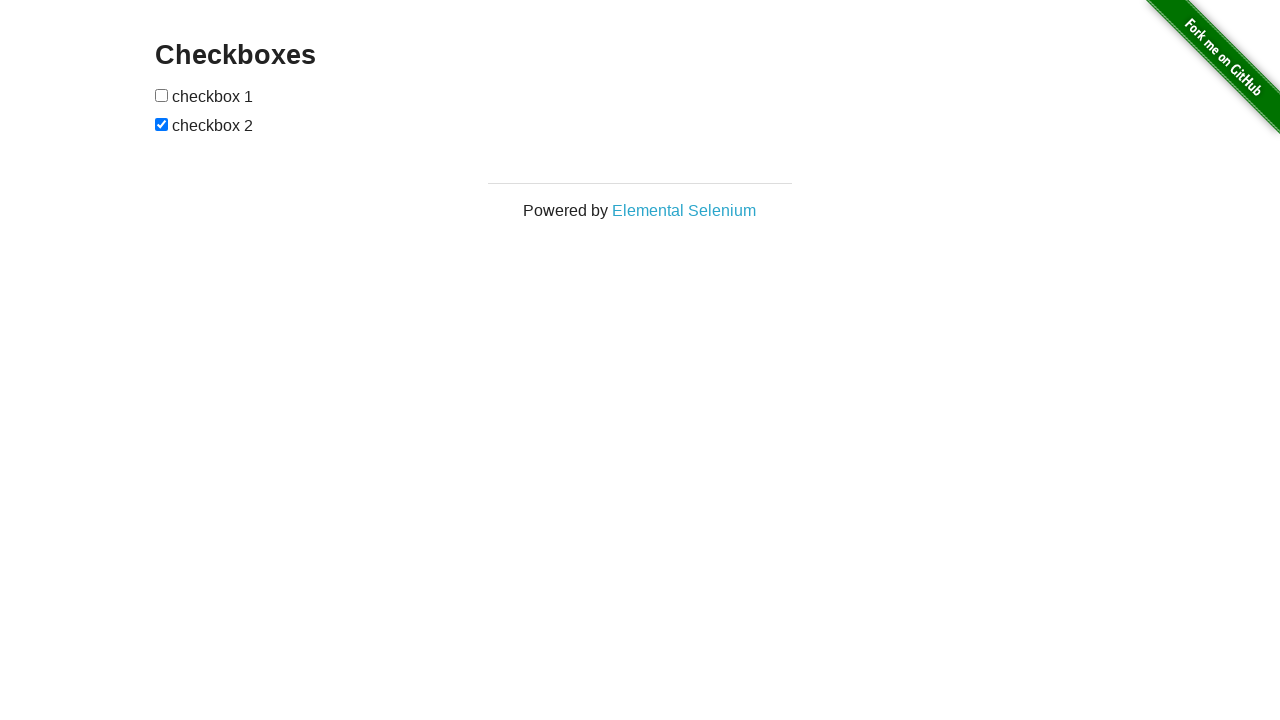

Located all checkboxes on the page
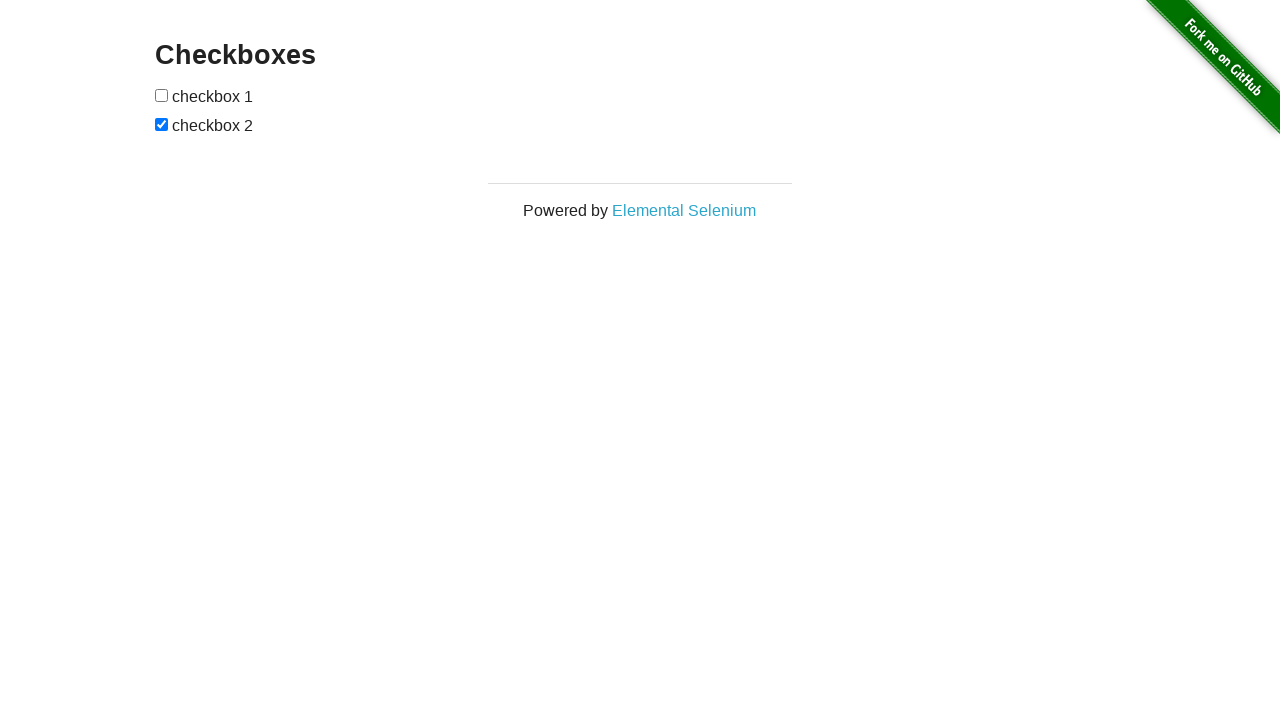

Found 2 checkboxes total
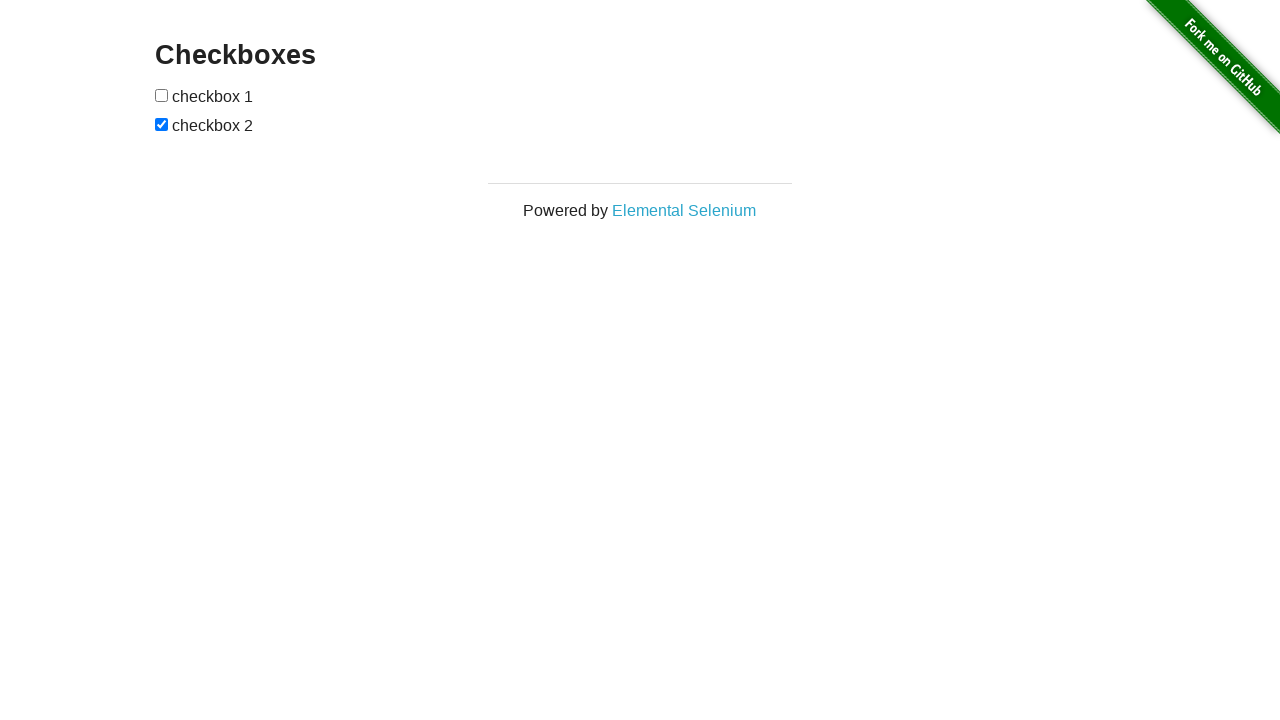

Selected checkbox at index 0
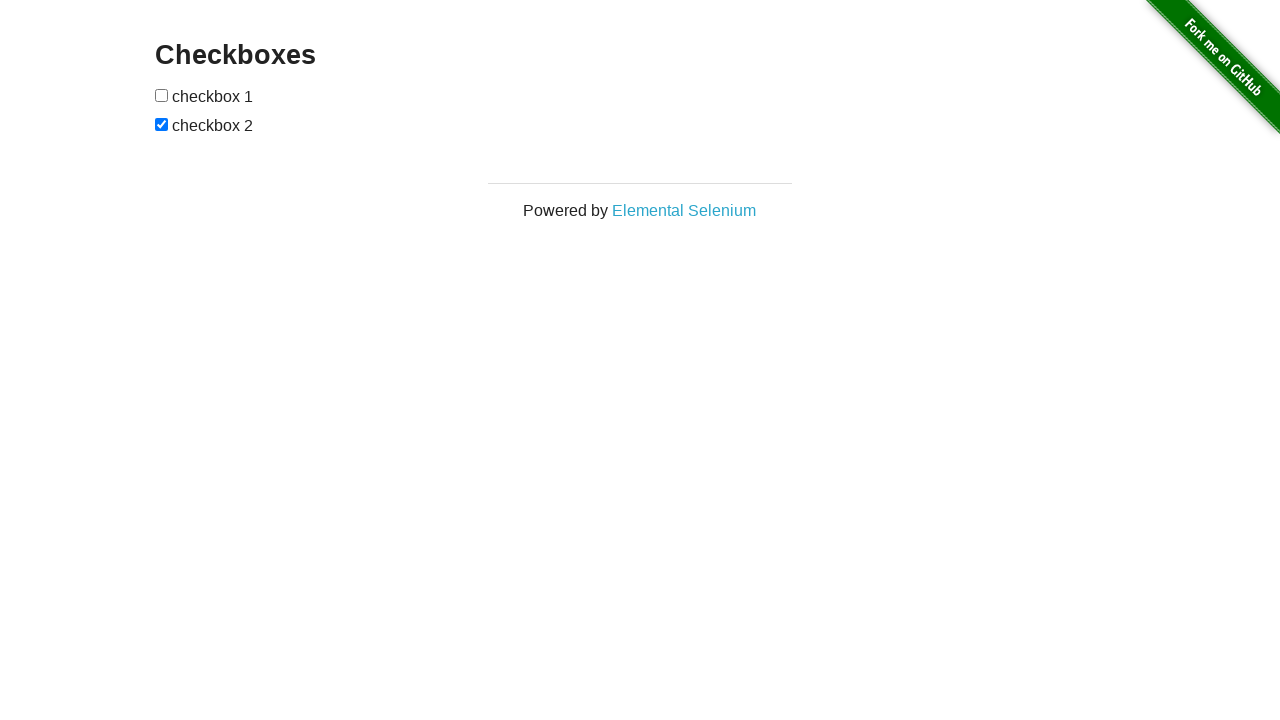

Clicked checkbox at index 0 to select it at (162, 95) on input[type='checkbox'] >> nth=0
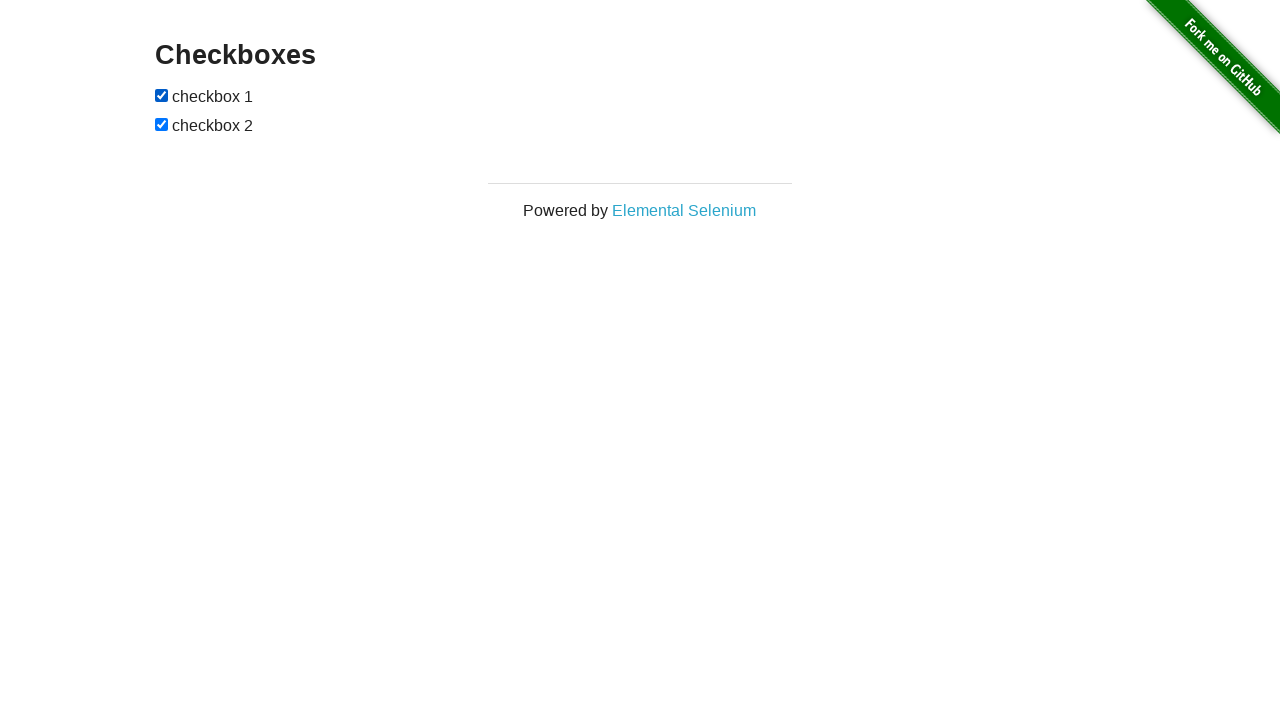

Selected checkbox at index 1
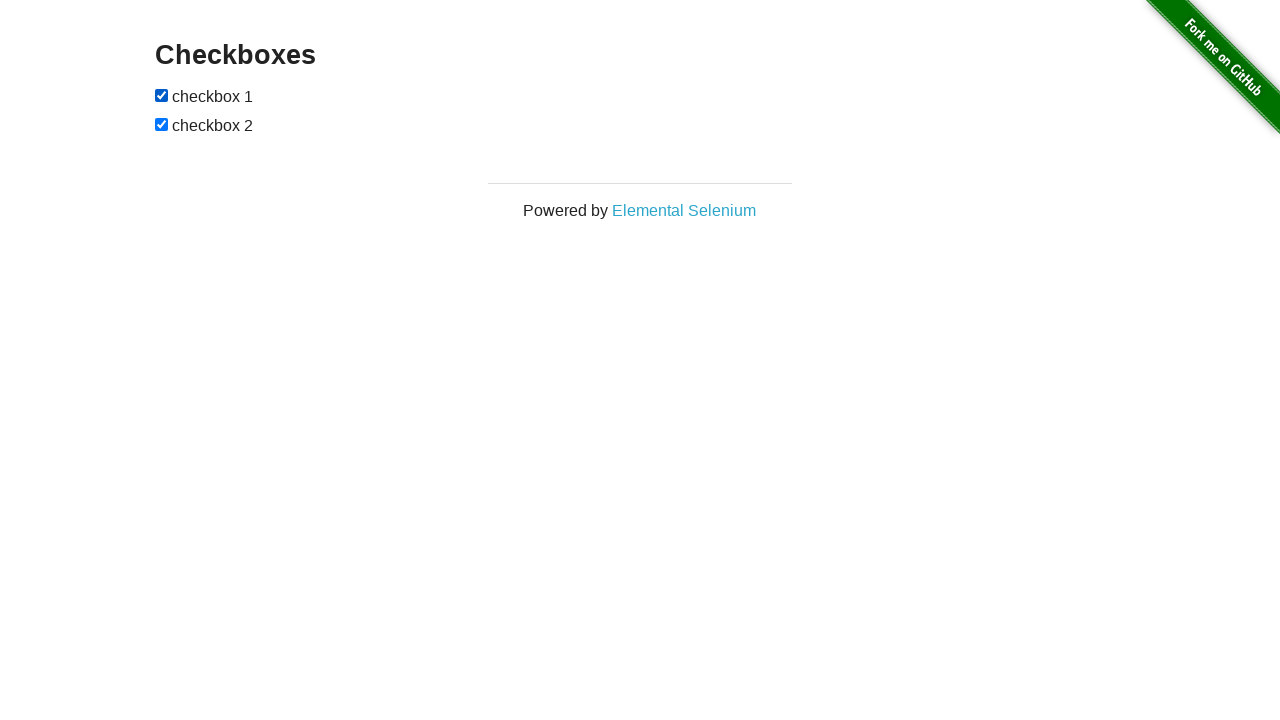

Checkbox at index 1 was already selected, skipped
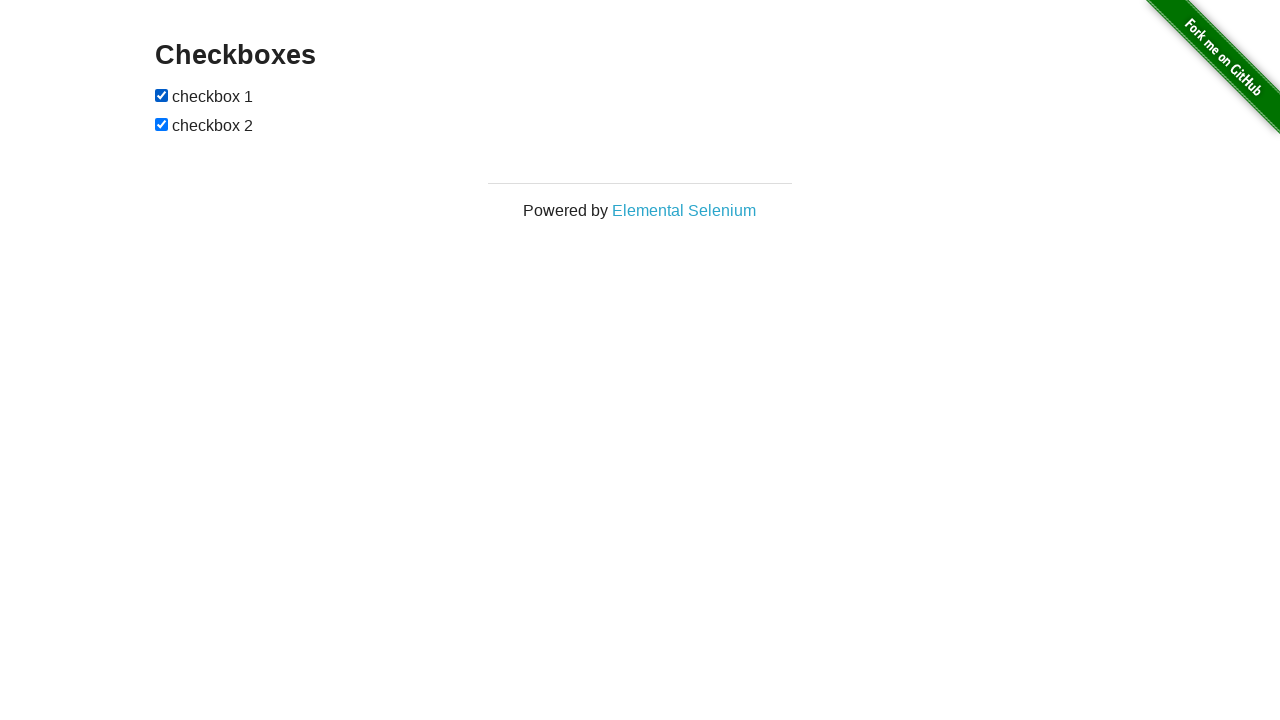

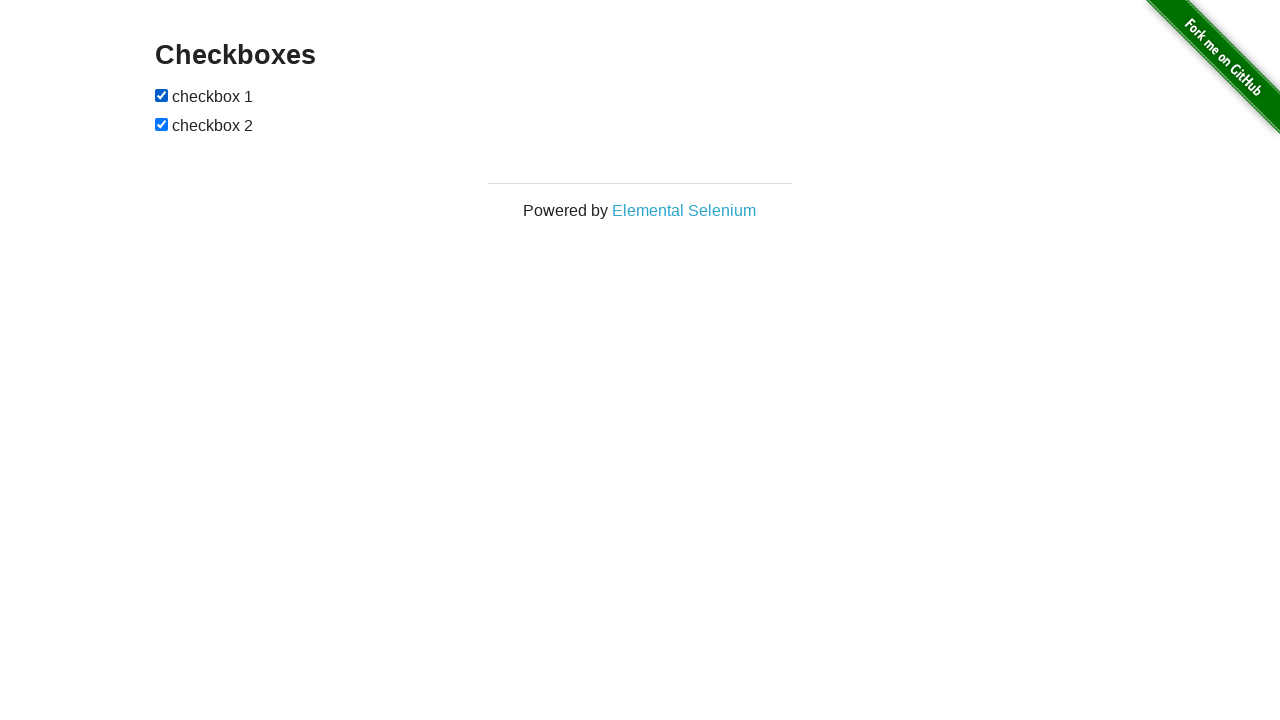